Navigates to Skillbox website and verifies the page title contains "Skillbox"

Starting URL: https://skillbox.ru

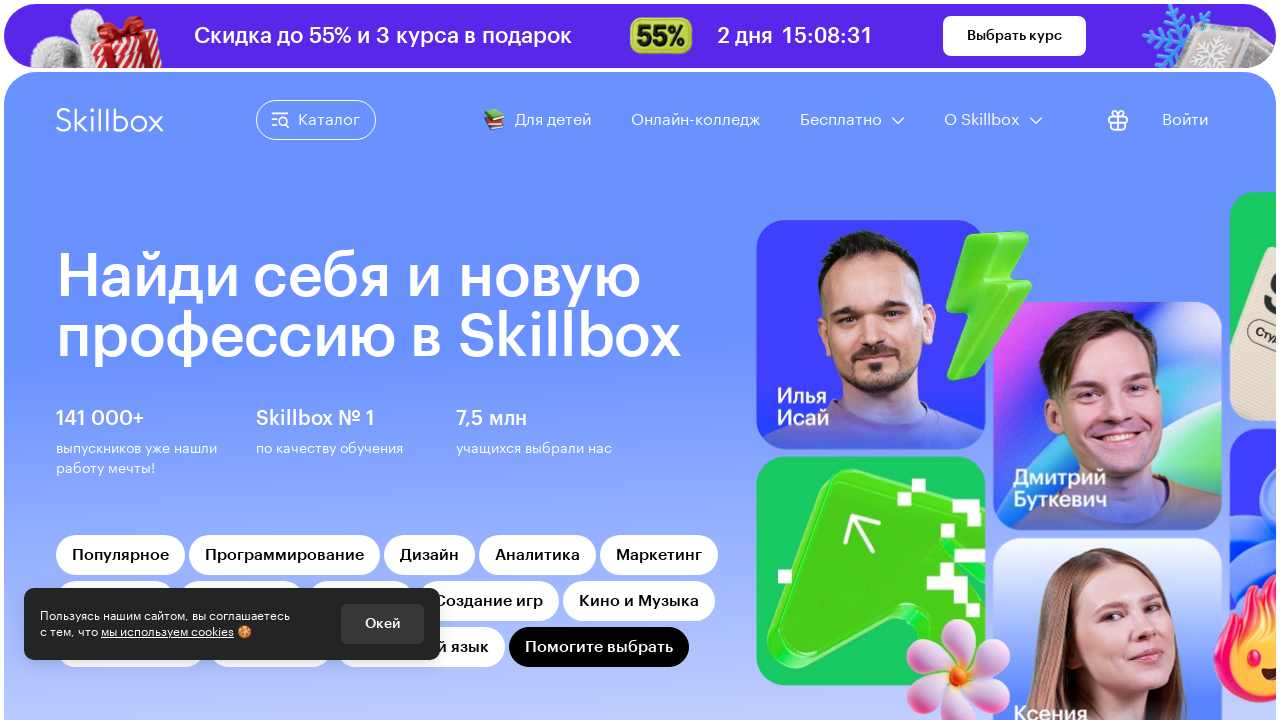

Navigated to Skillbox website (https://skillbox.ru)
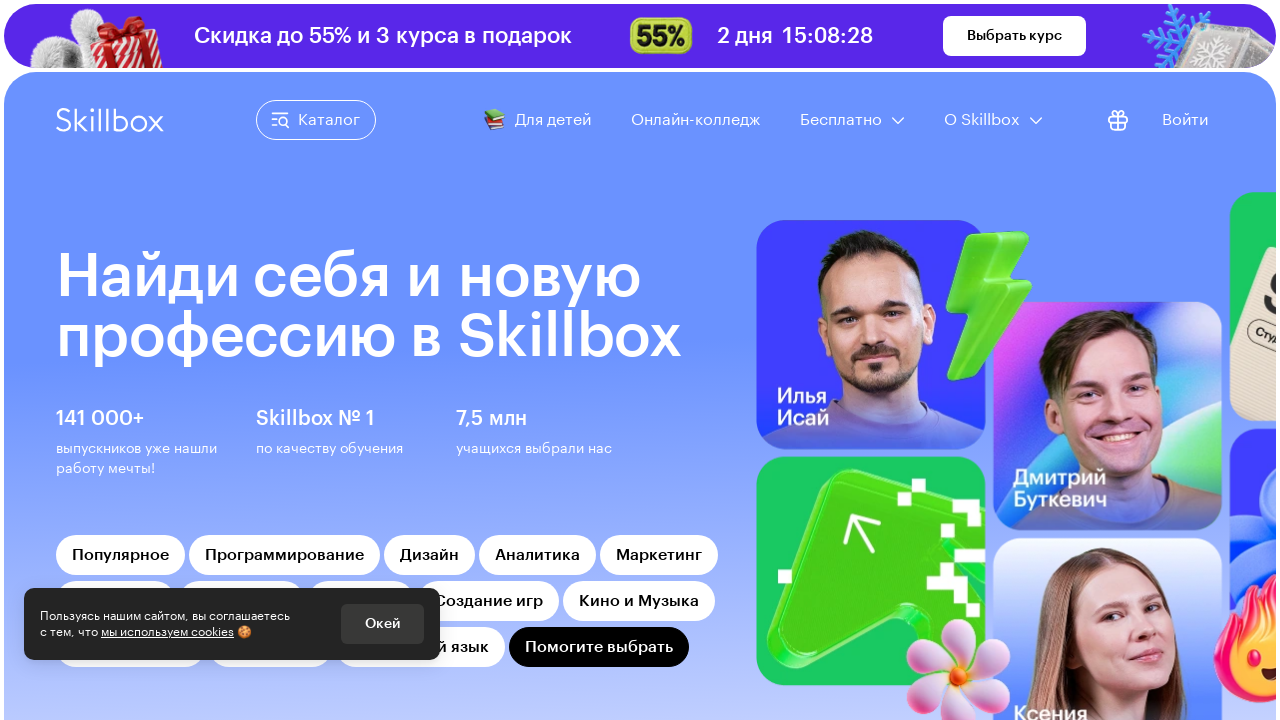

Verified page title contains 'Skillbox'
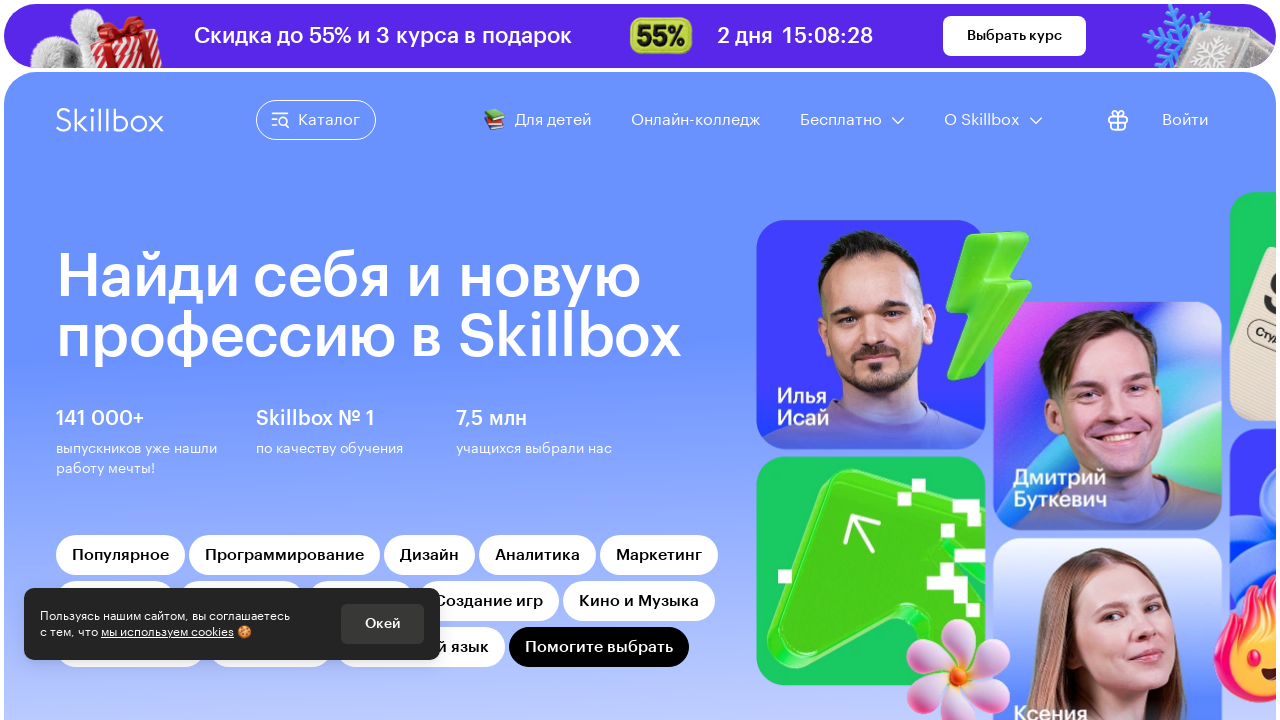

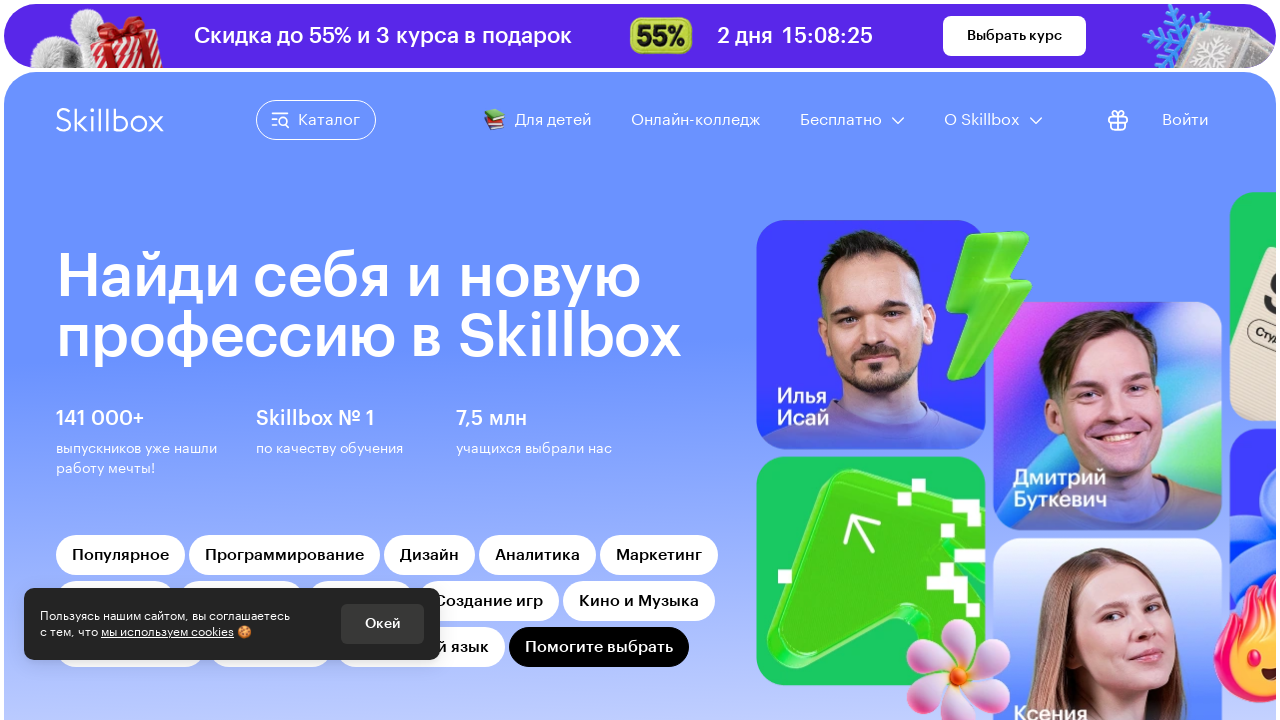